Tests iframe interaction by clicking a link inside an iframe and verifying the displayed text content matches expected value

Starting URL: https://rahulshettyacademy.com/AutomationPractice/

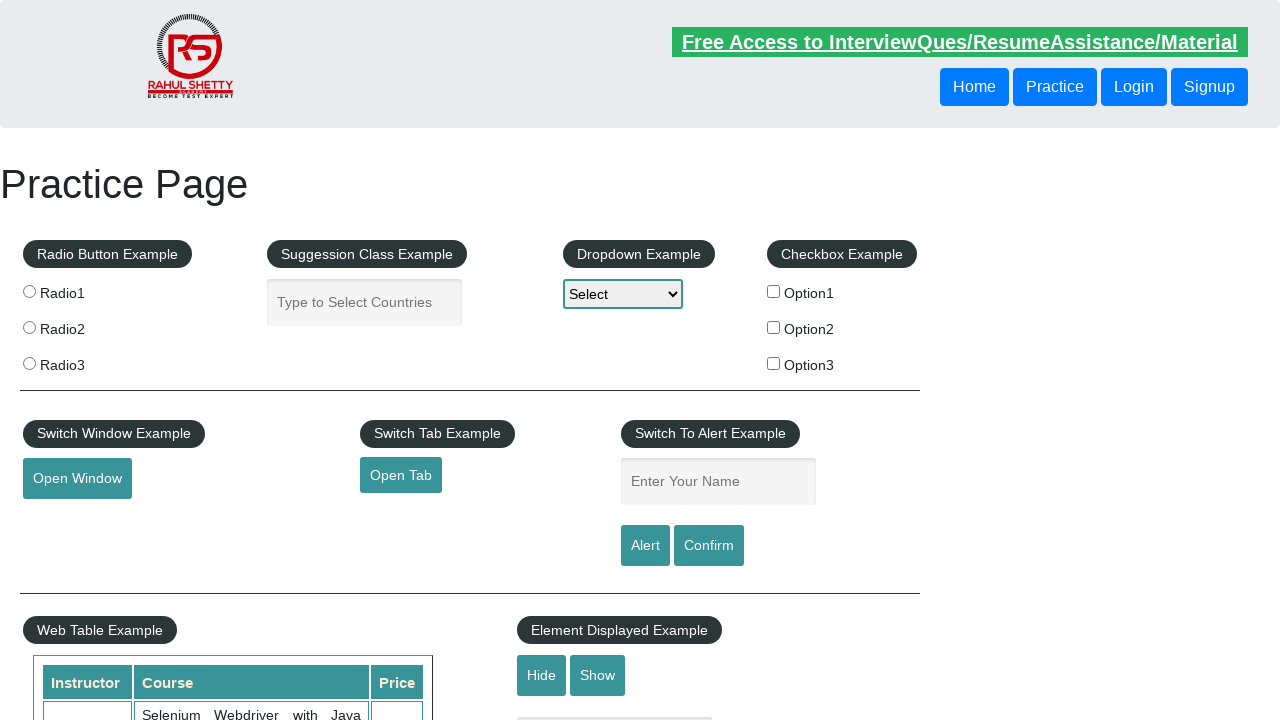

Located iframe with id 'courses-iframe'
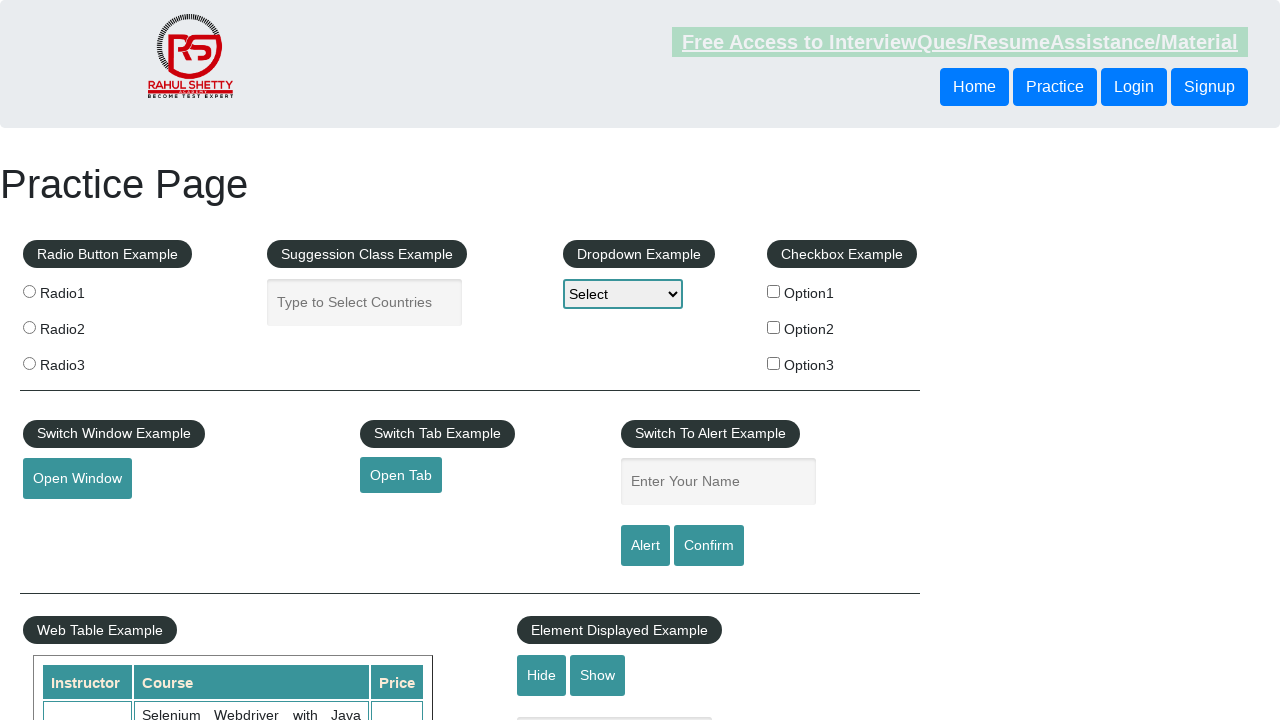

Clicked on lifetime access link inside iframe at (307, 360) on #courses-iframe >> internal:control=enter-frame >> li a[href="lifetime-access"]:
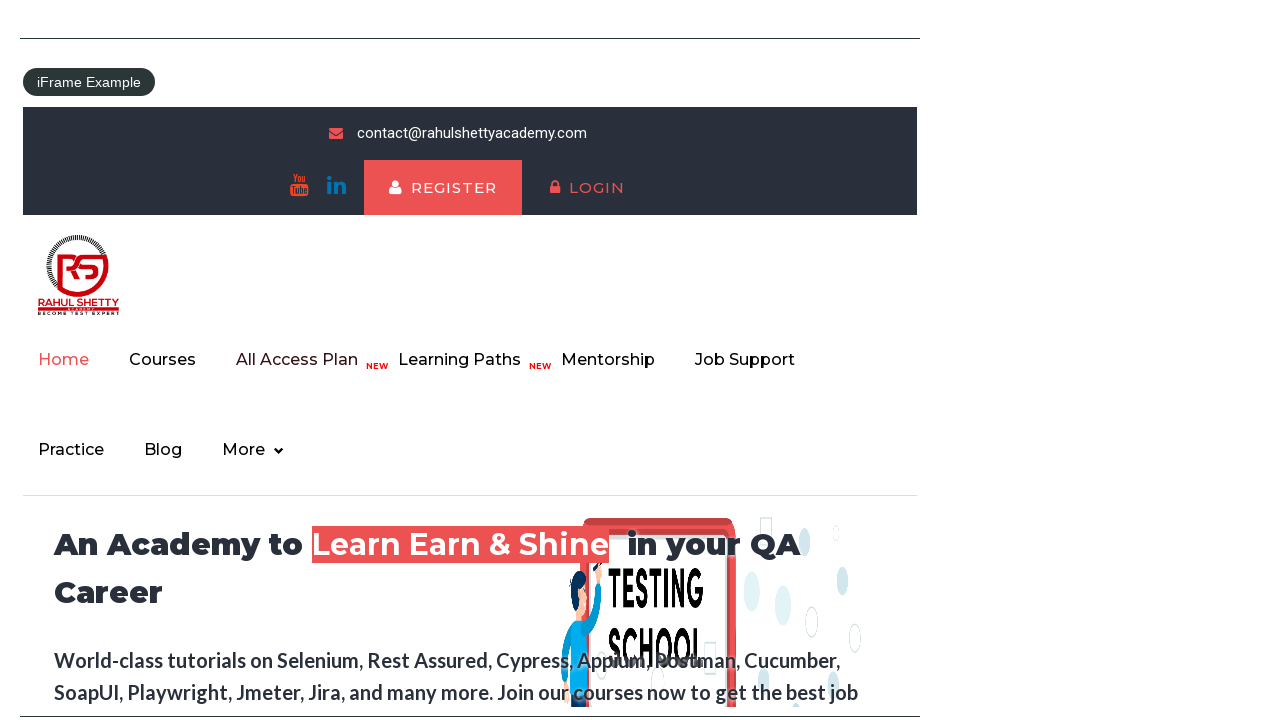

Retrieved text content from h2 element inside iframe
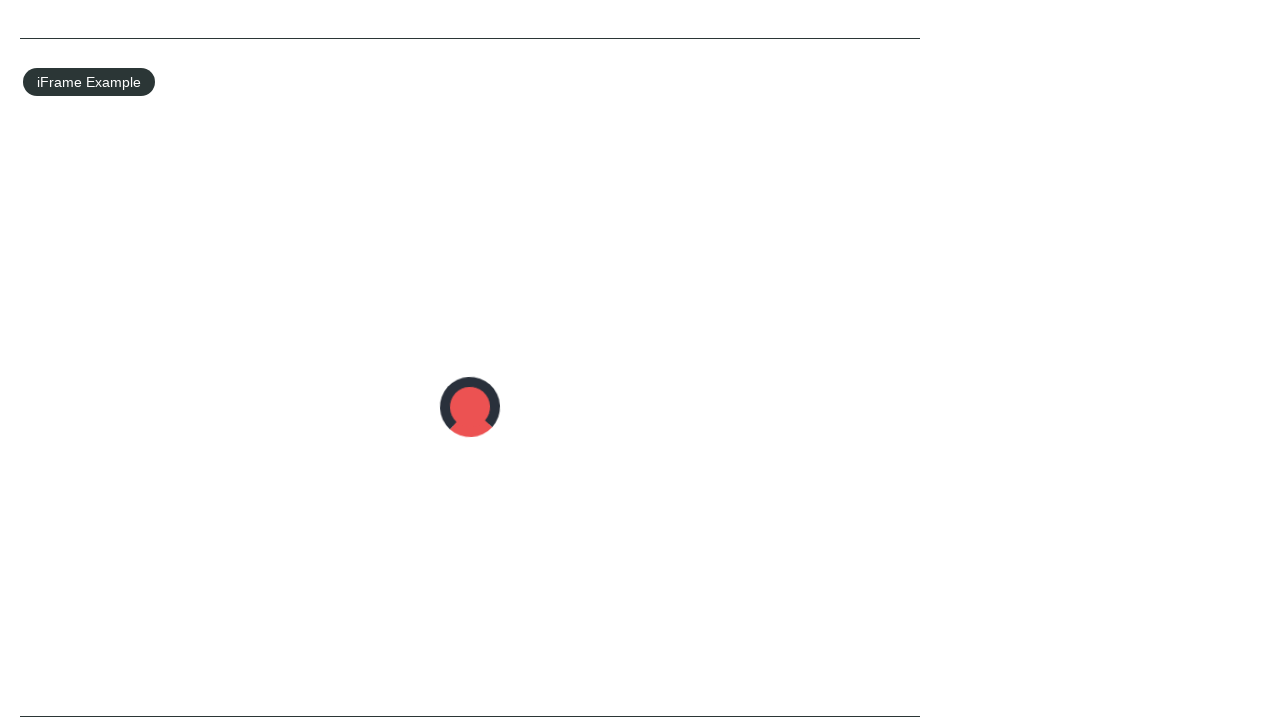

Verified that the text content contains expected value '13,522'
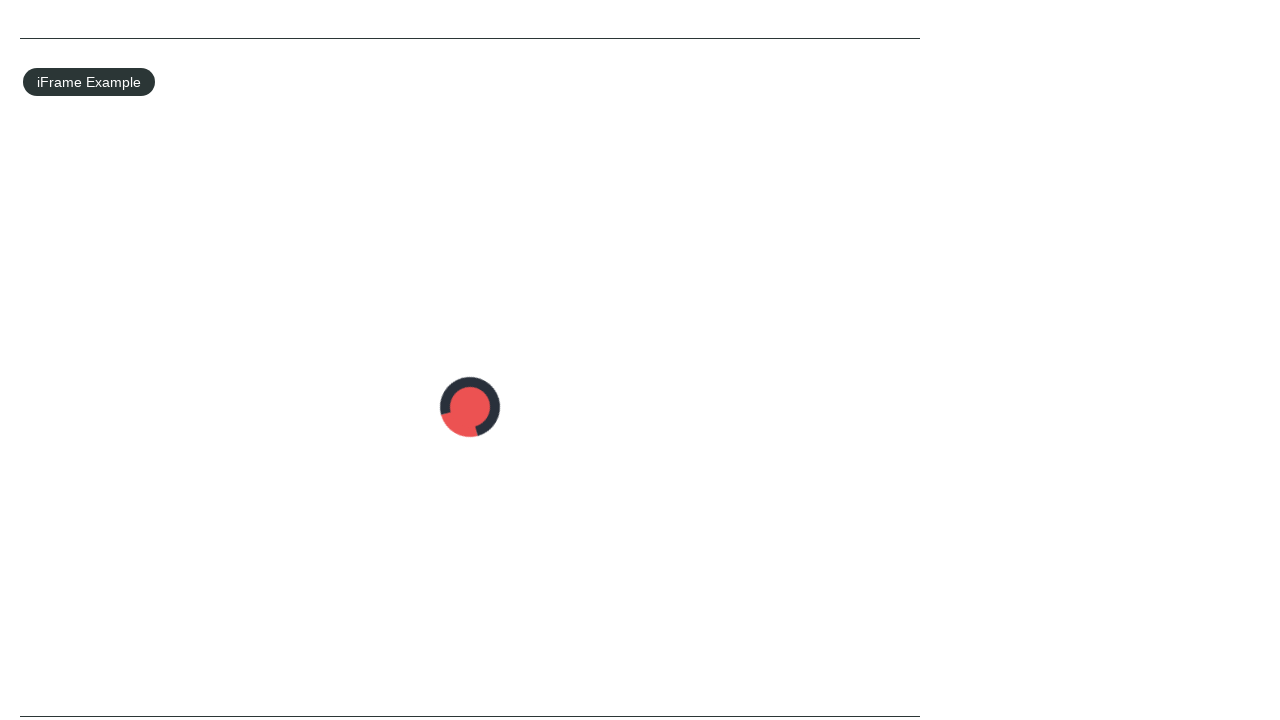

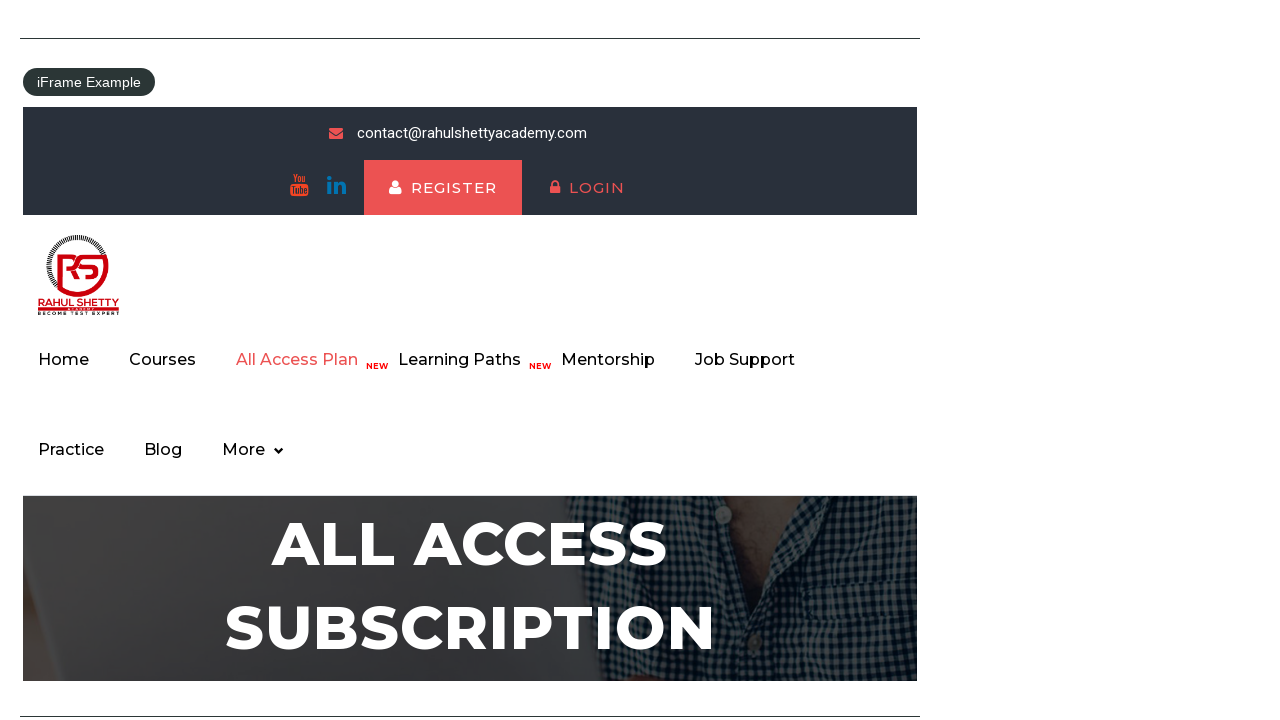